Tests page scrolling functionality using keyboard keys (PAGE_DOWN and PAGE_UP) on Flipkart's homepage, first scrolling down 6 times then scrolling back up 6 times.

Starting URL: https://www.flipkart.com/

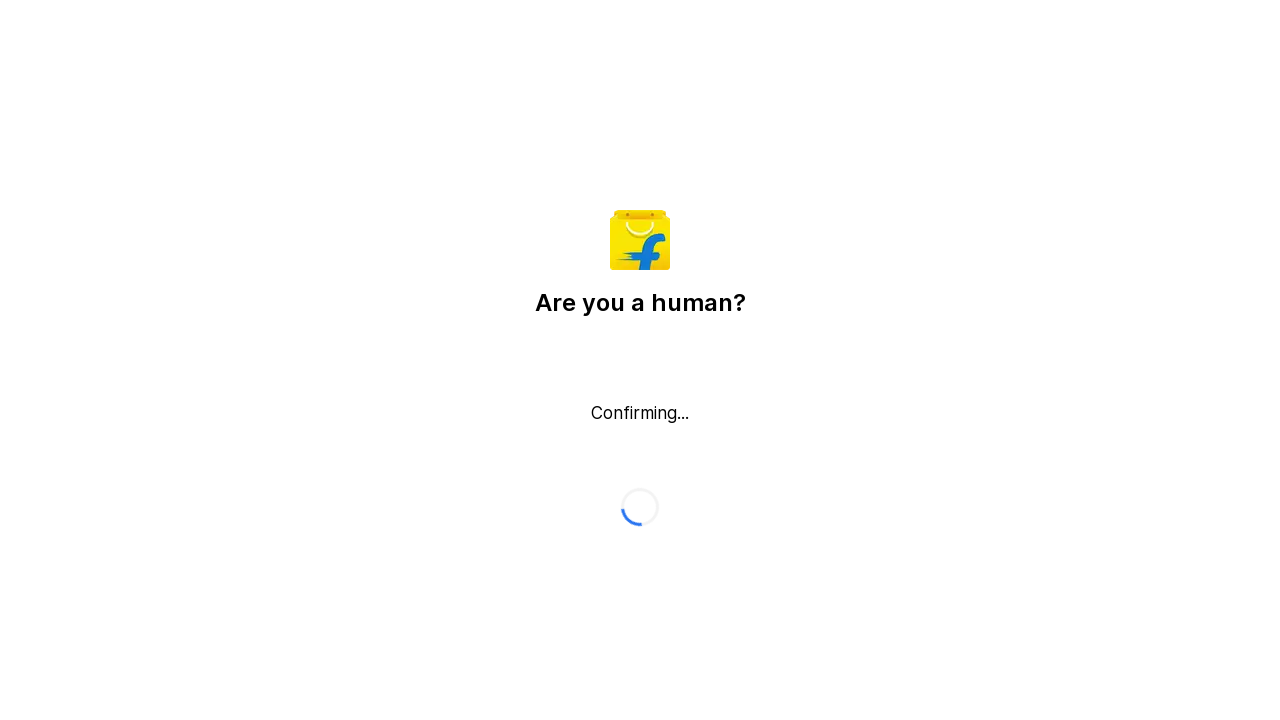

Pressed Escape to dismiss any modal popup
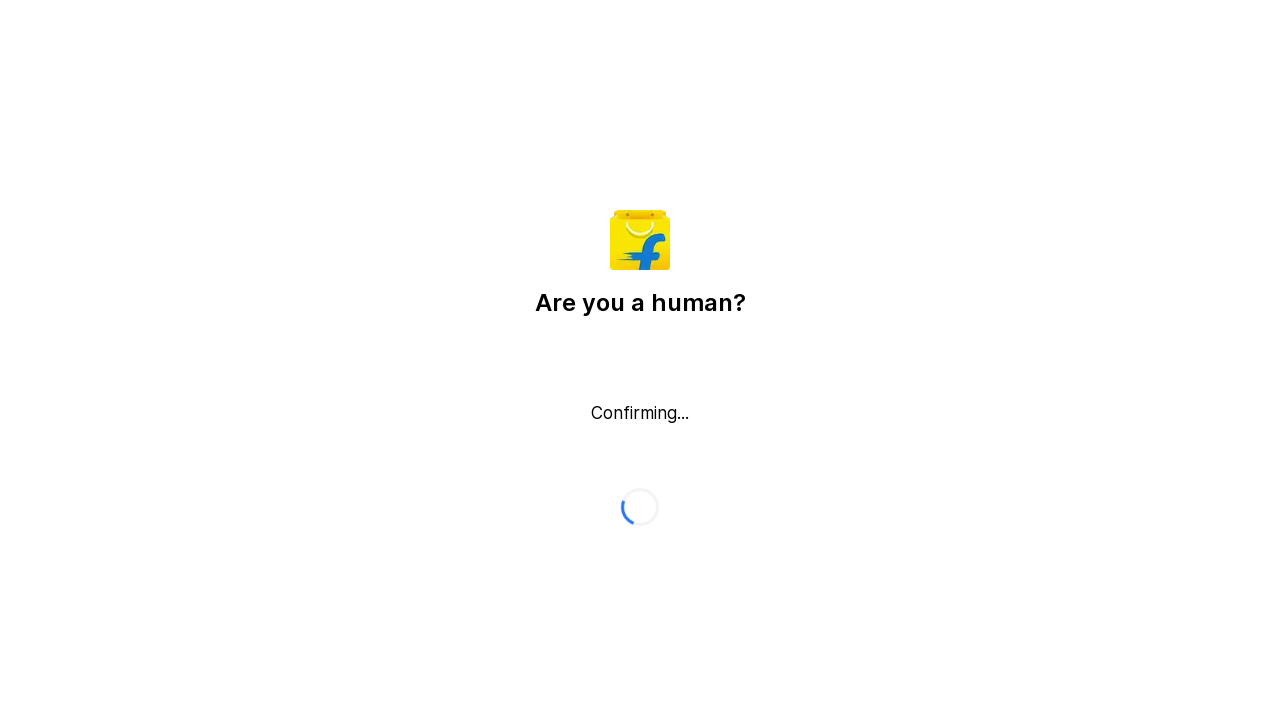

Pressed PAGE_DOWN to scroll down the page
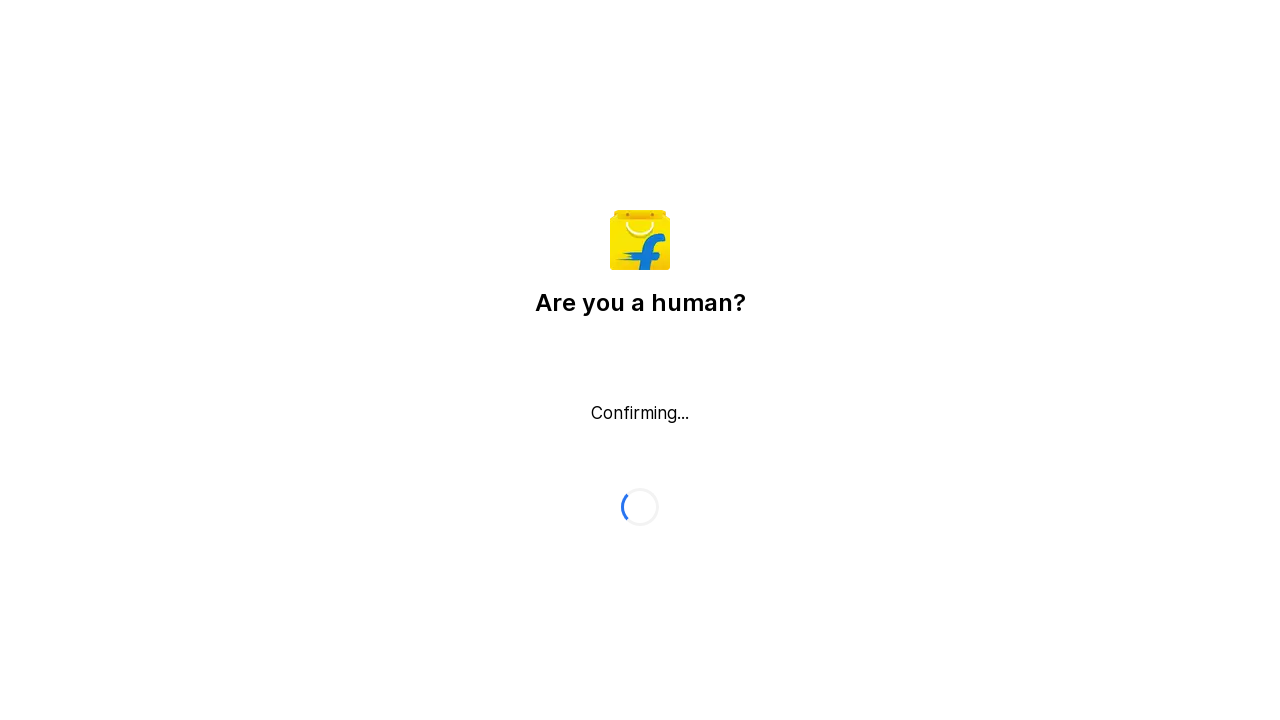

Waited 1 second after PAGE_DOWN scroll
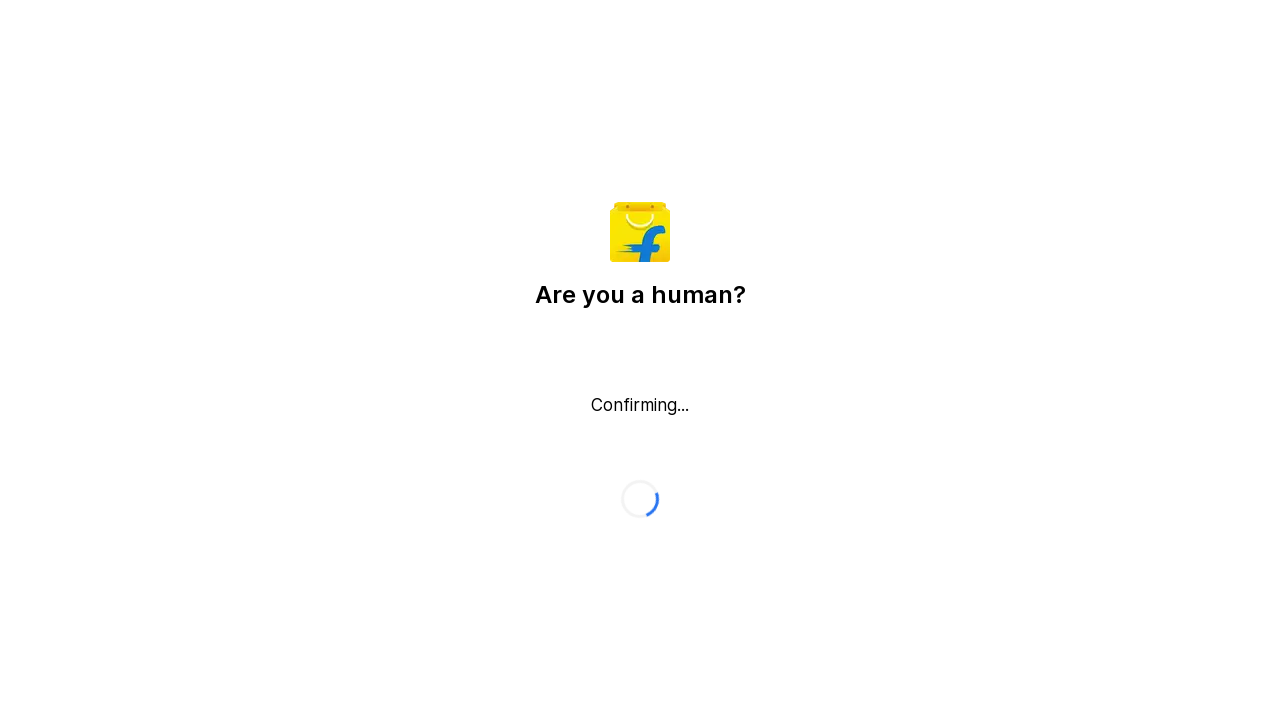

Pressed PAGE_DOWN to scroll down the page
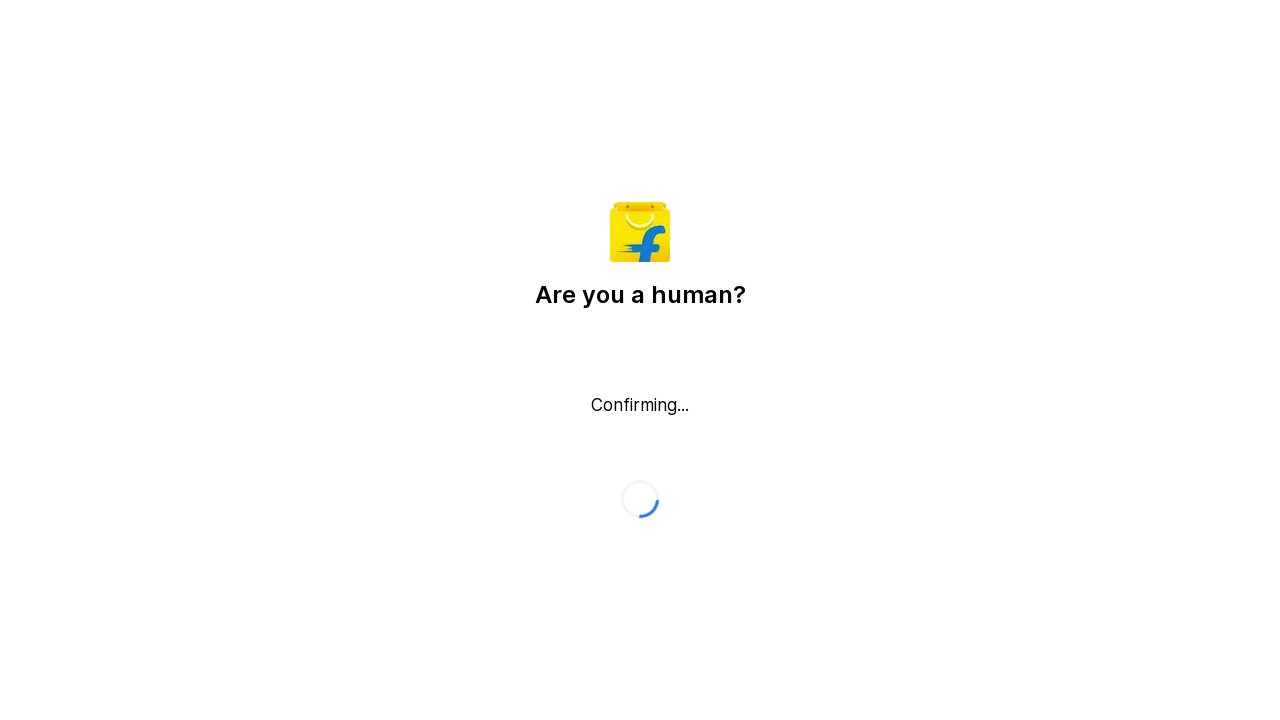

Waited 1 second after PAGE_DOWN scroll
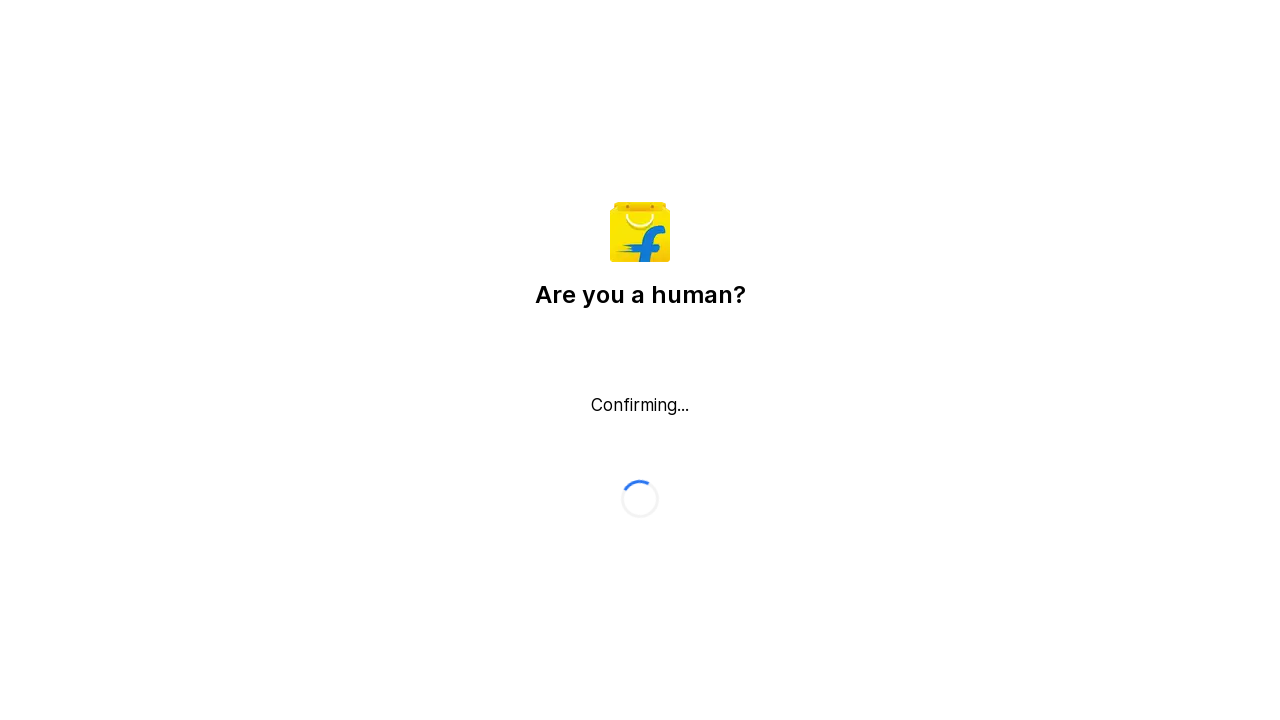

Pressed PAGE_DOWN to scroll down the page
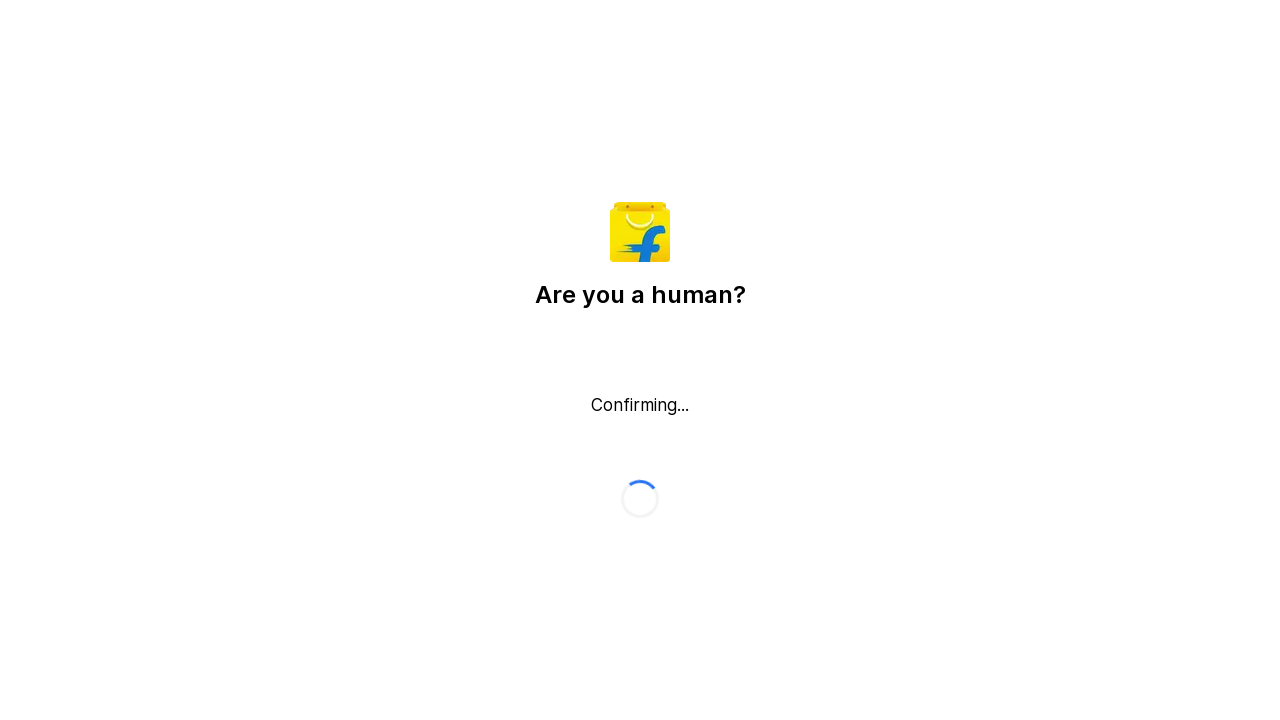

Waited 1 second after PAGE_DOWN scroll
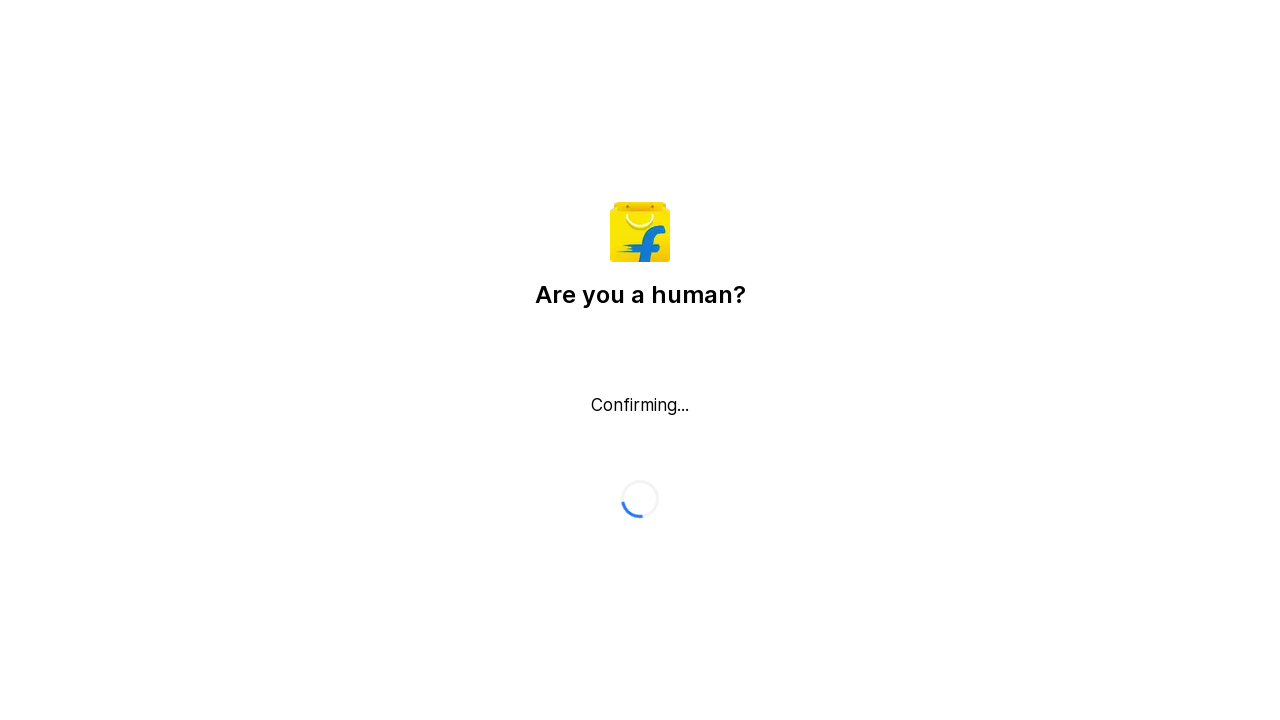

Pressed PAGE_DOWN to scroll down the page
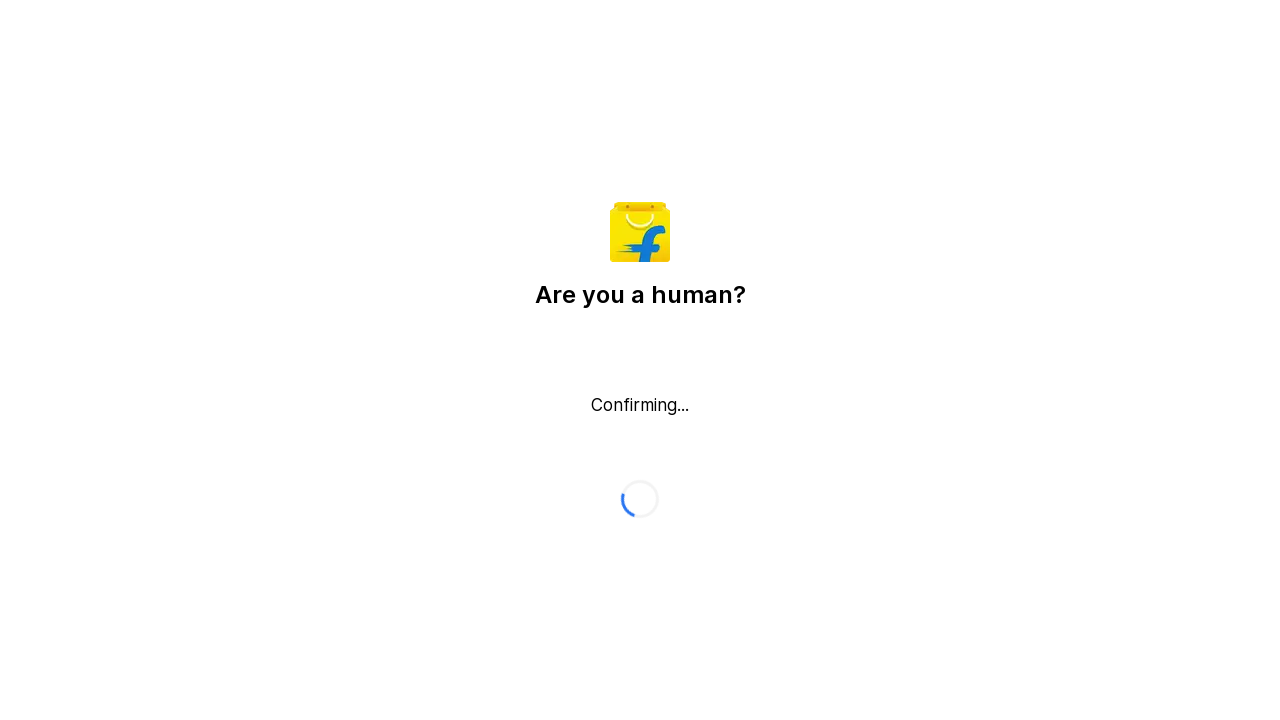

Waited 1 second after PAGE_DOWN scroll
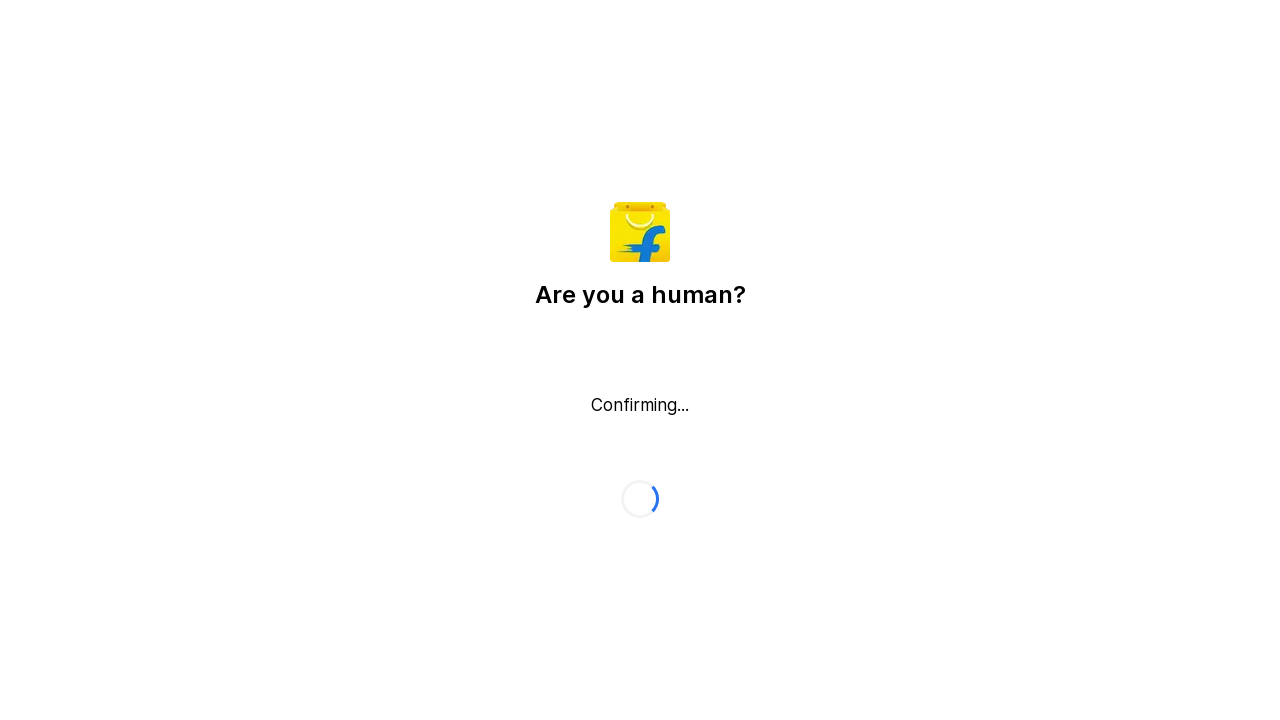

Pressed PAGE_DOWN to scroll down the page
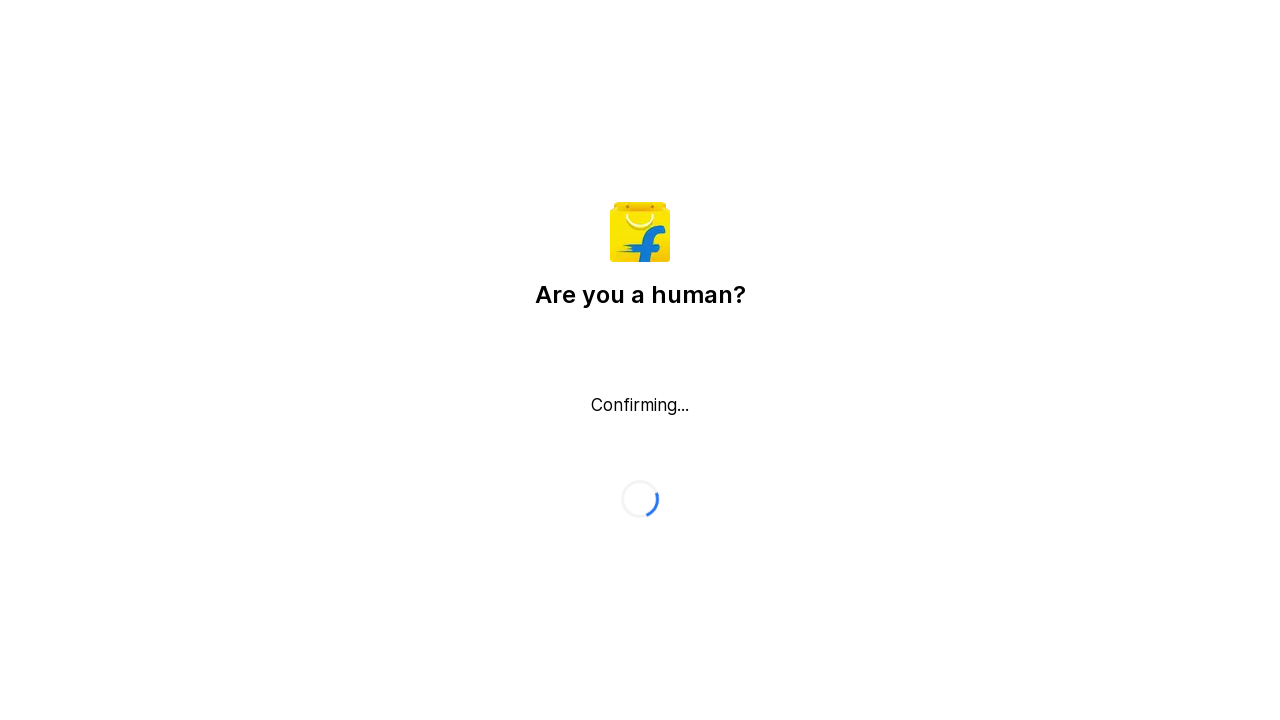

Waited 1 second after PAGE_DOWN scroll
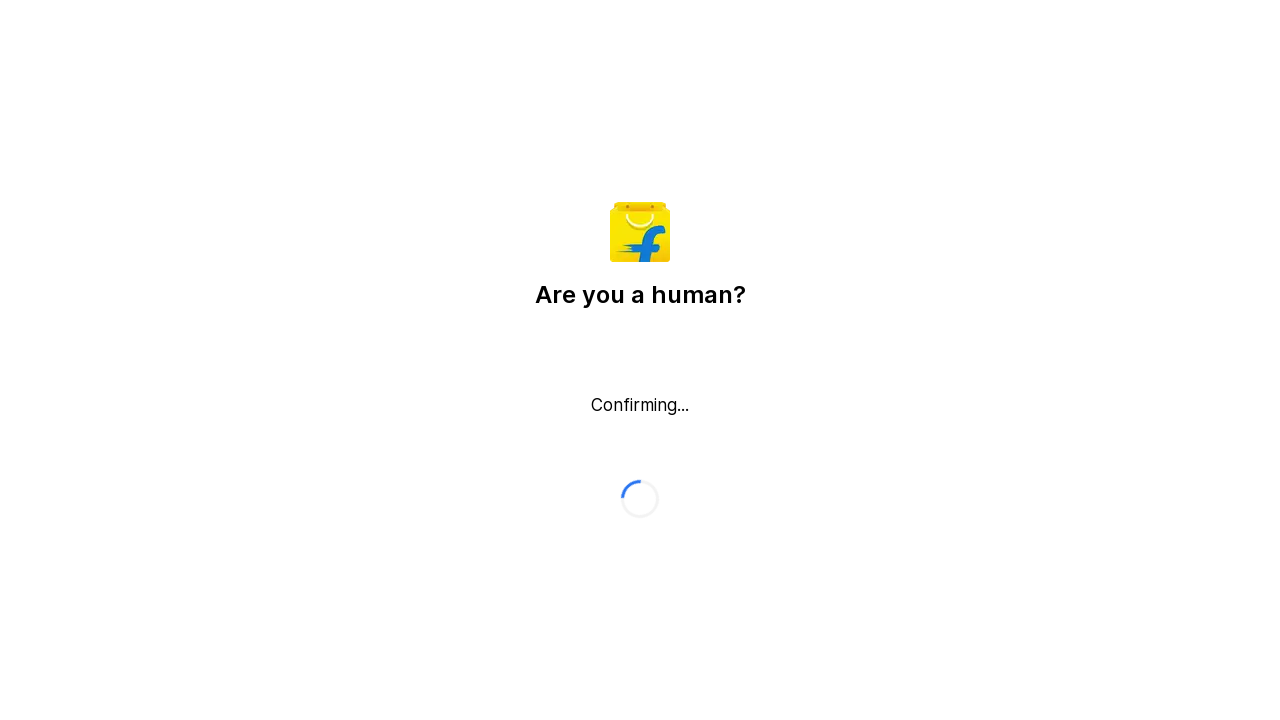

Pressed PAGE_DOWN to scroll down the page
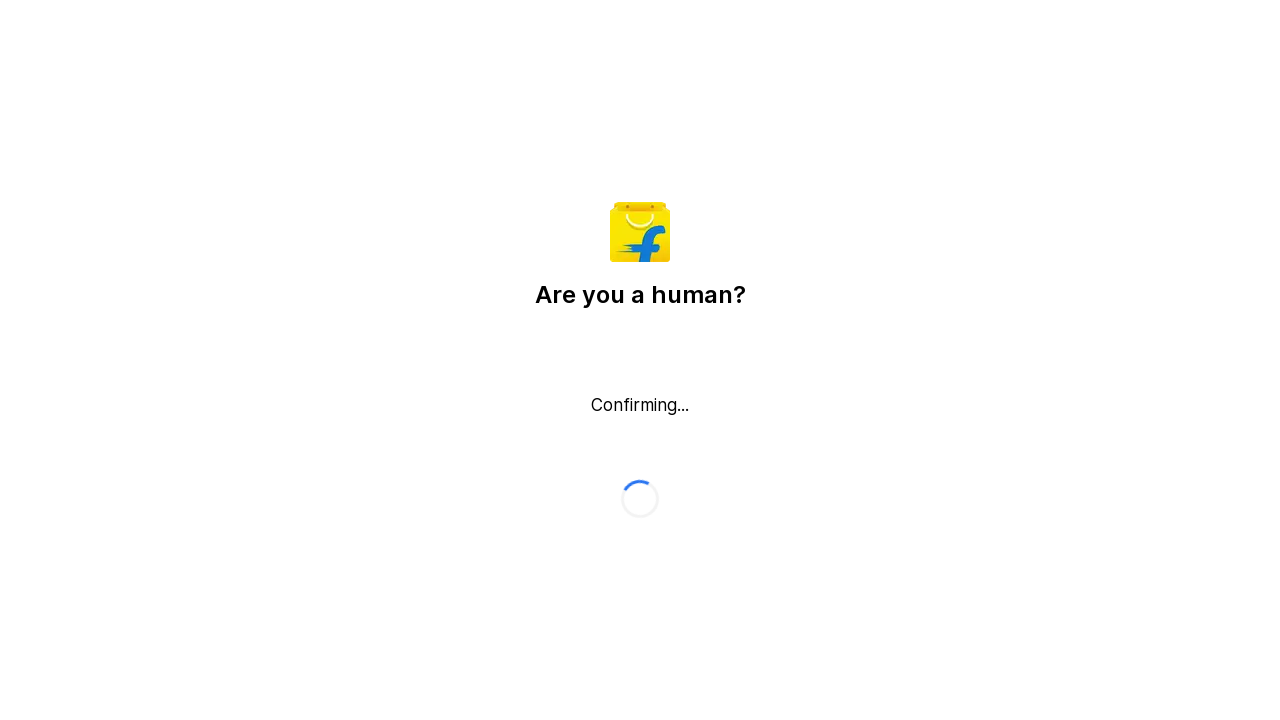

Waited 1 second after PAGE_DOWN scroll
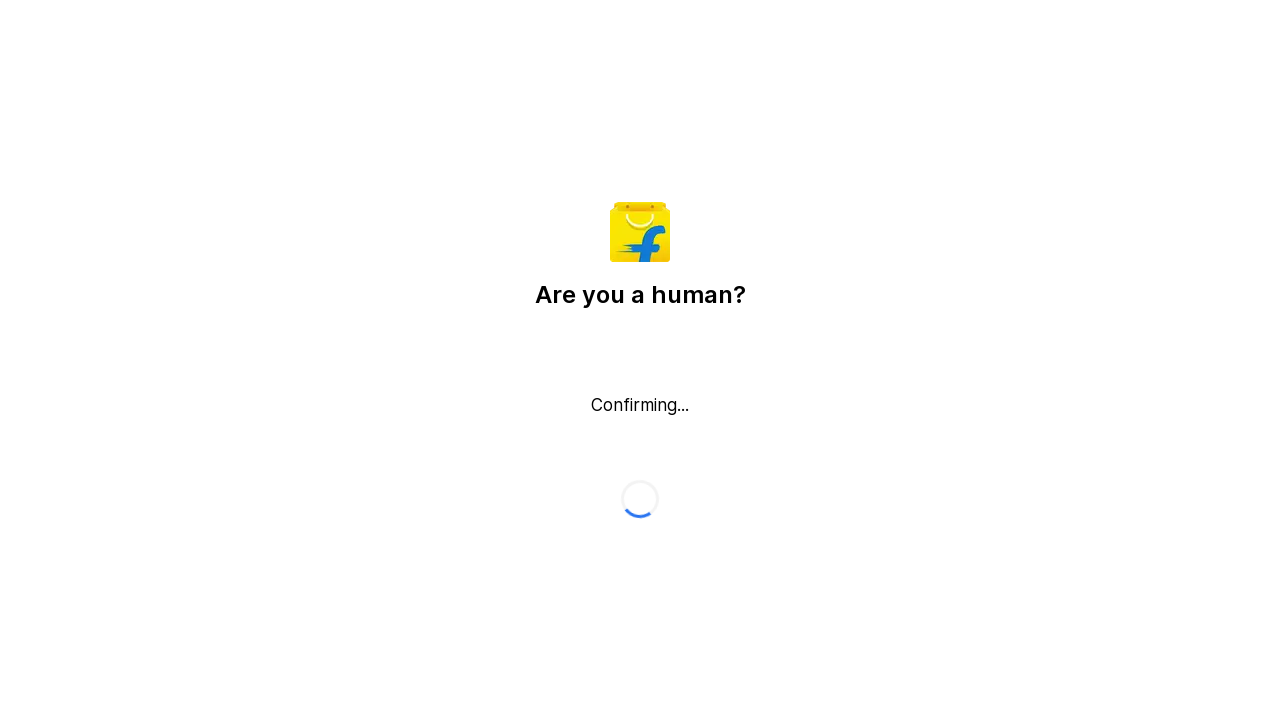

Waited 2 seconds at bottom of page before scrolling up
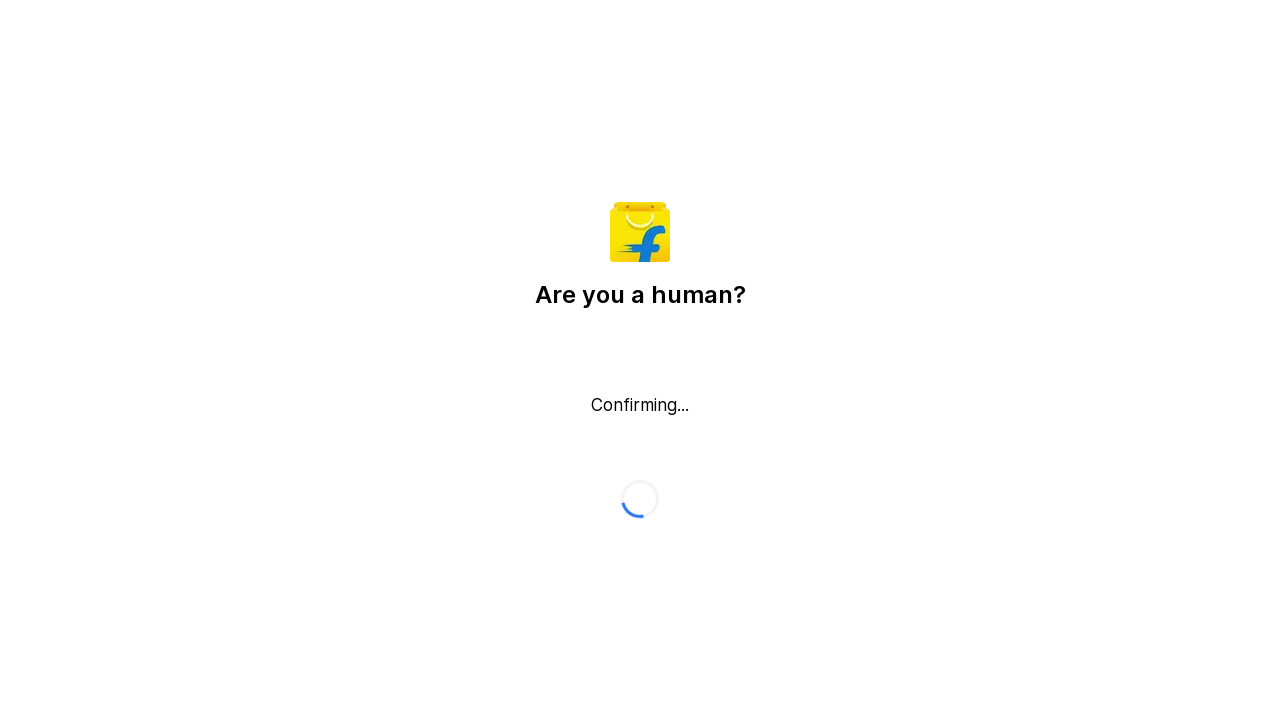

Pressed PAGE_UP to scroll up the page
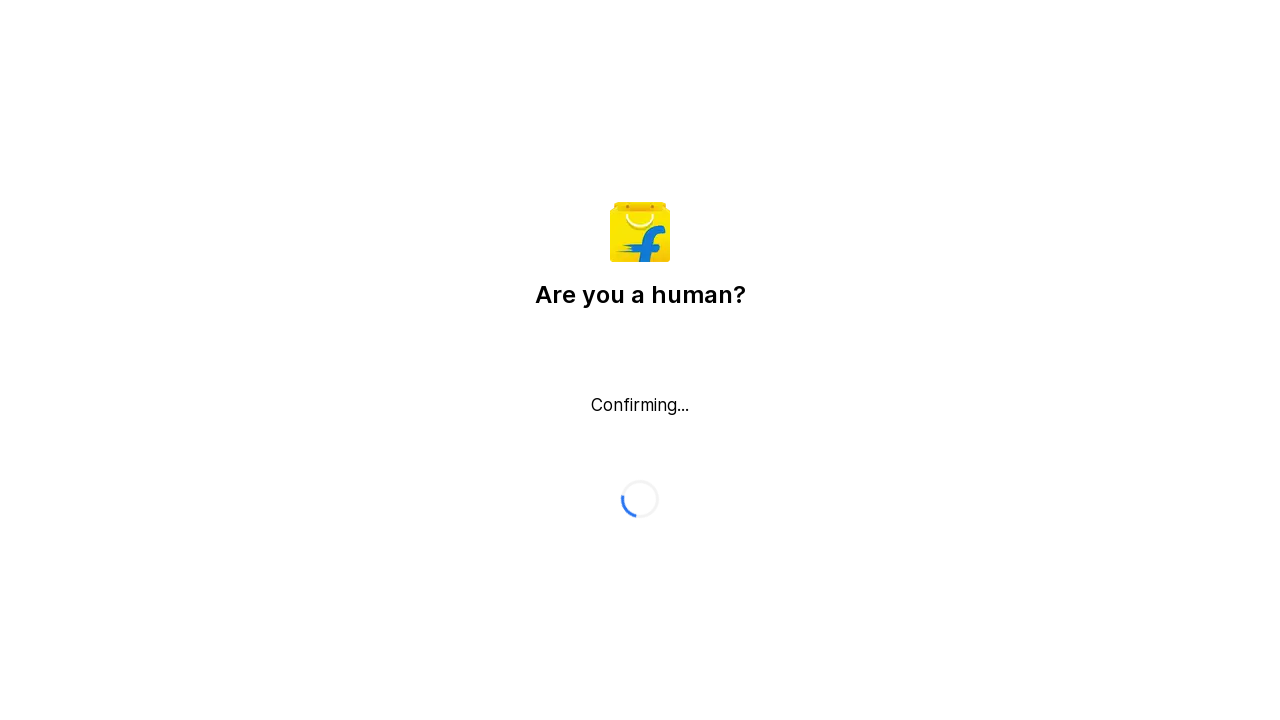

Waited 1 second after PAGE_UP scroll
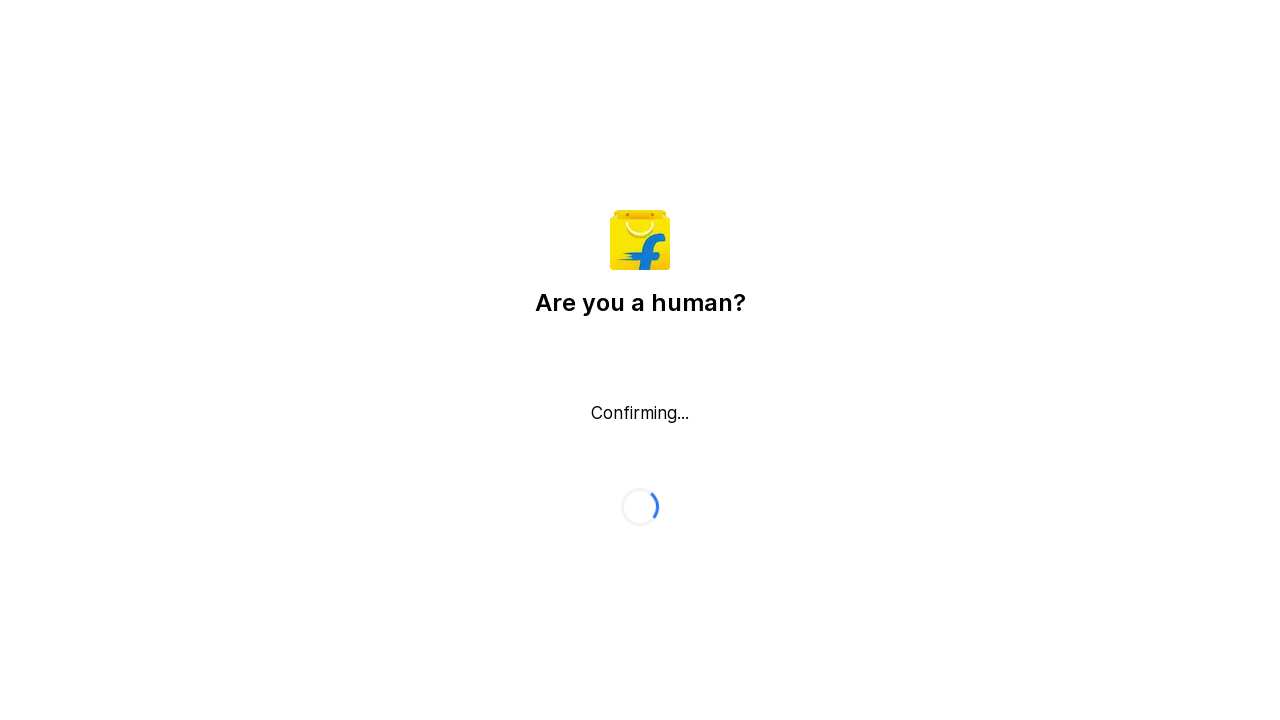

Pressed PAGE_UP to scroll up the page
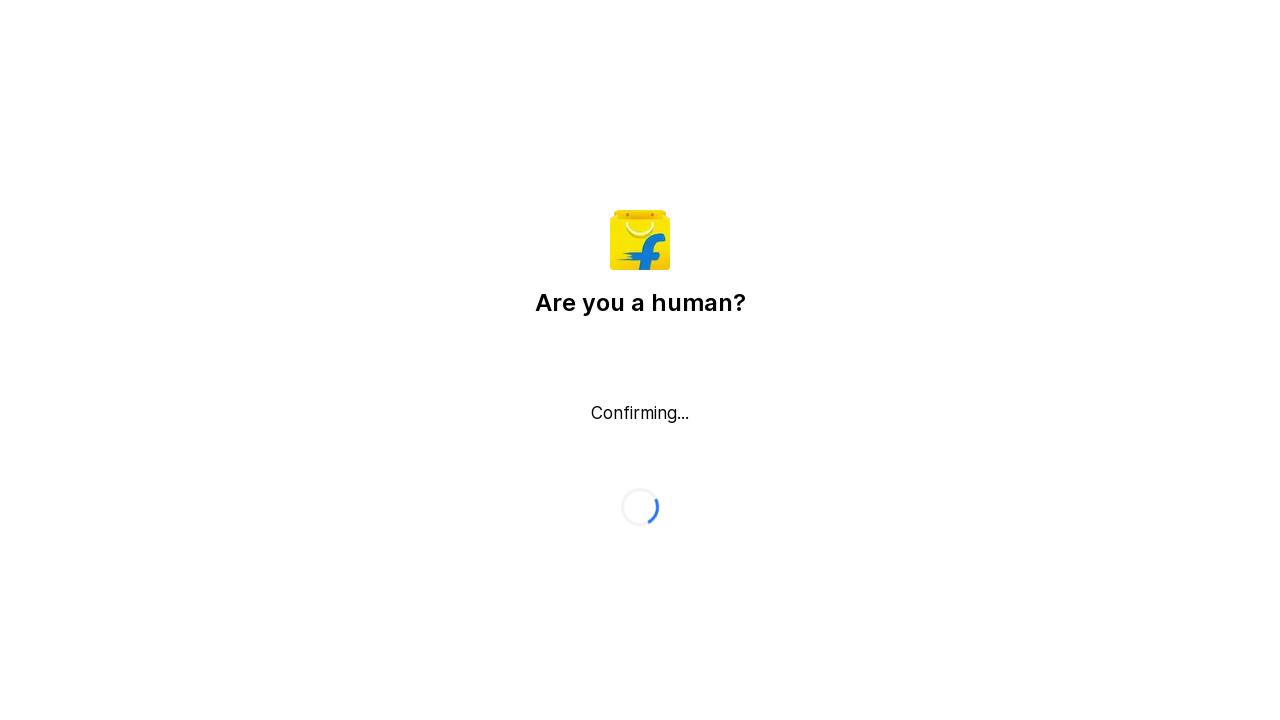

Waited 1 second after PAGE_UP scroll
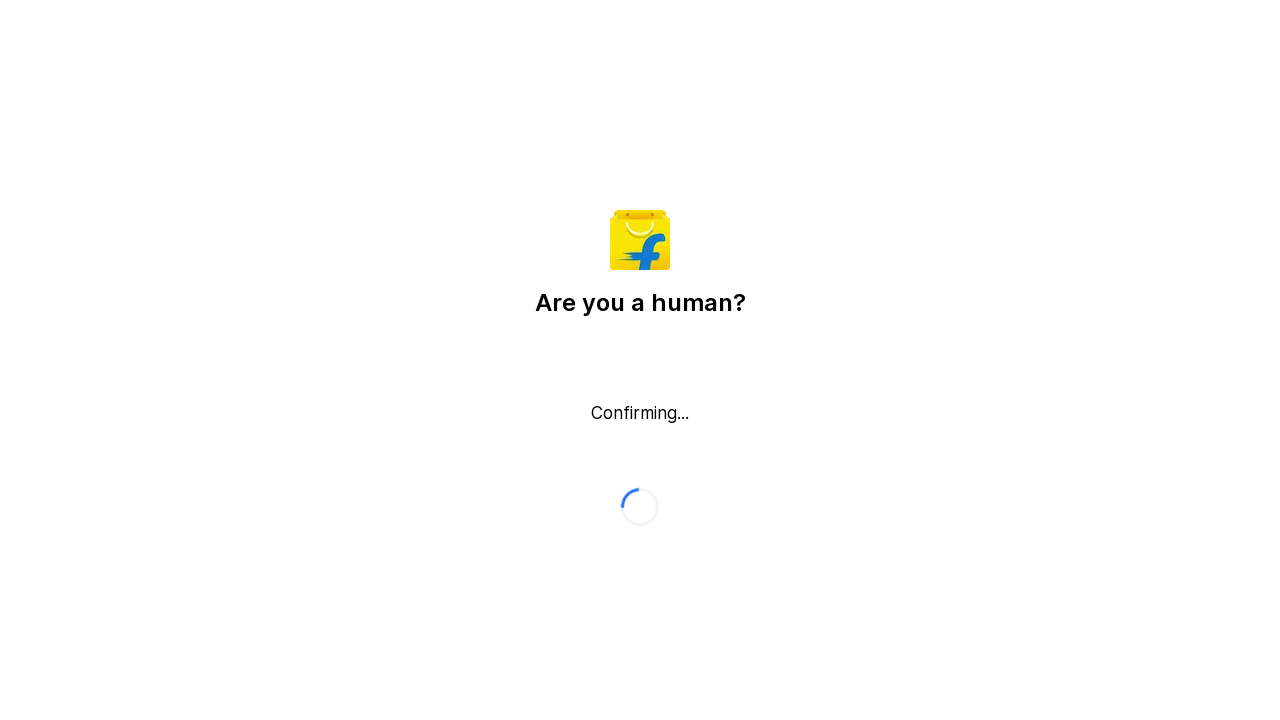

Pressed PAGE_UP to scroll up the page
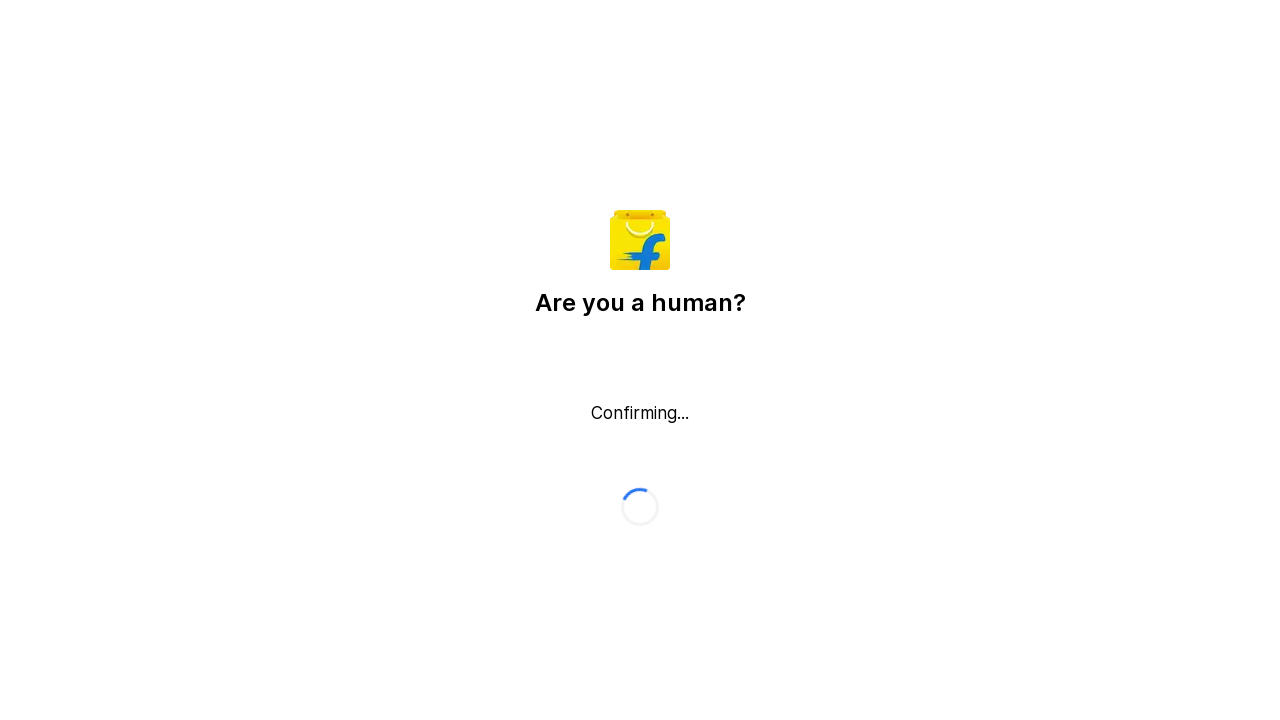

Waited 1 second after PAGE_UP scroll
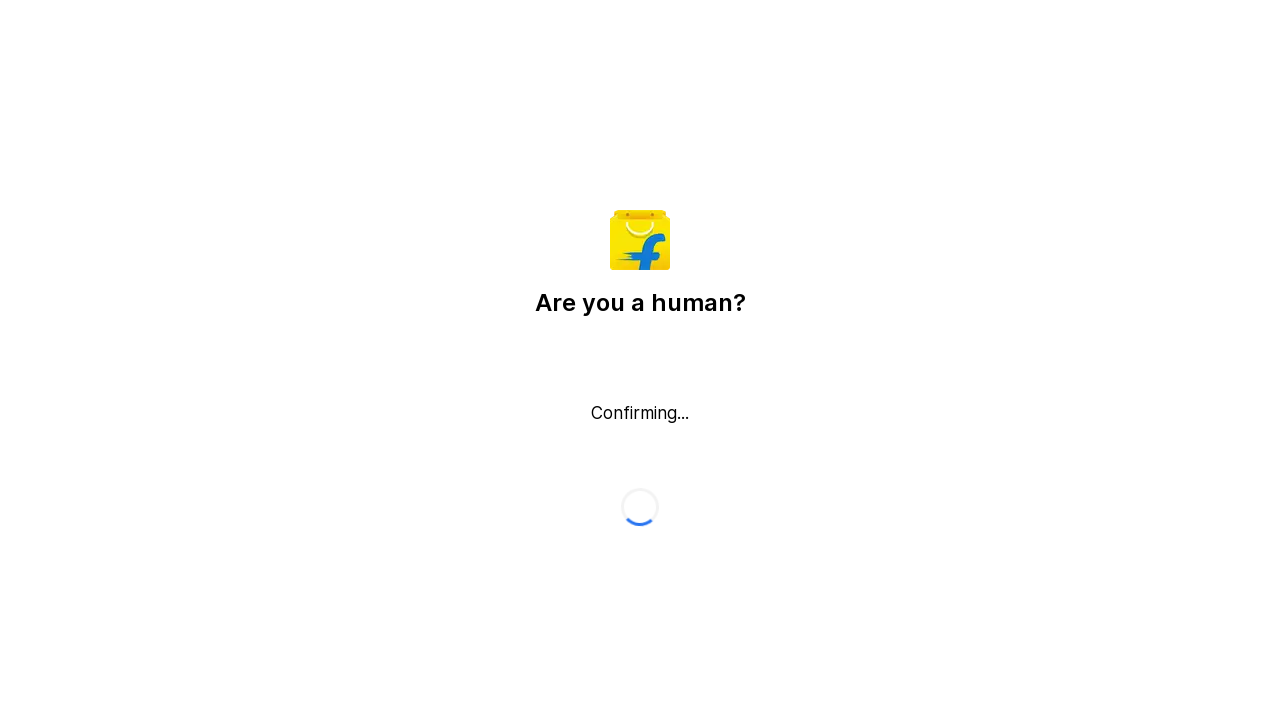

Pressed PAGE_UP to scroll up the page
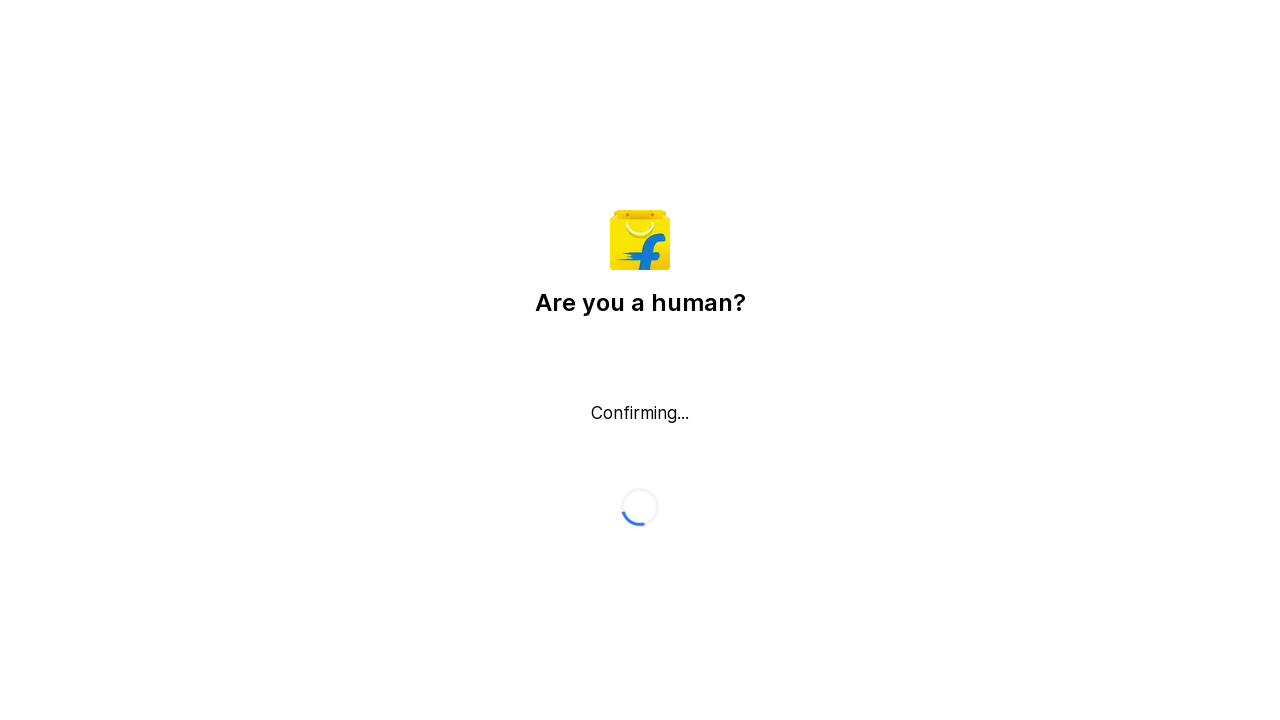

Waited 1 second after PAGE_UP scroll
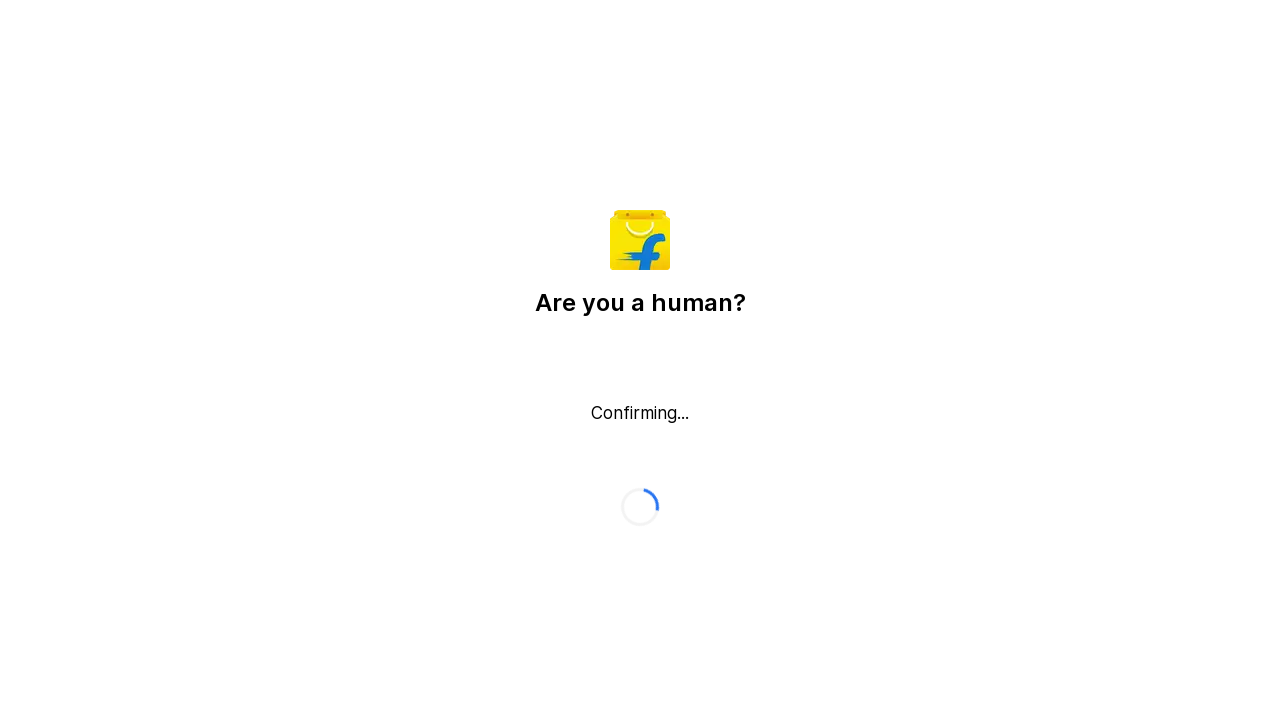

Pressed PAGE_UP to scroll up the page
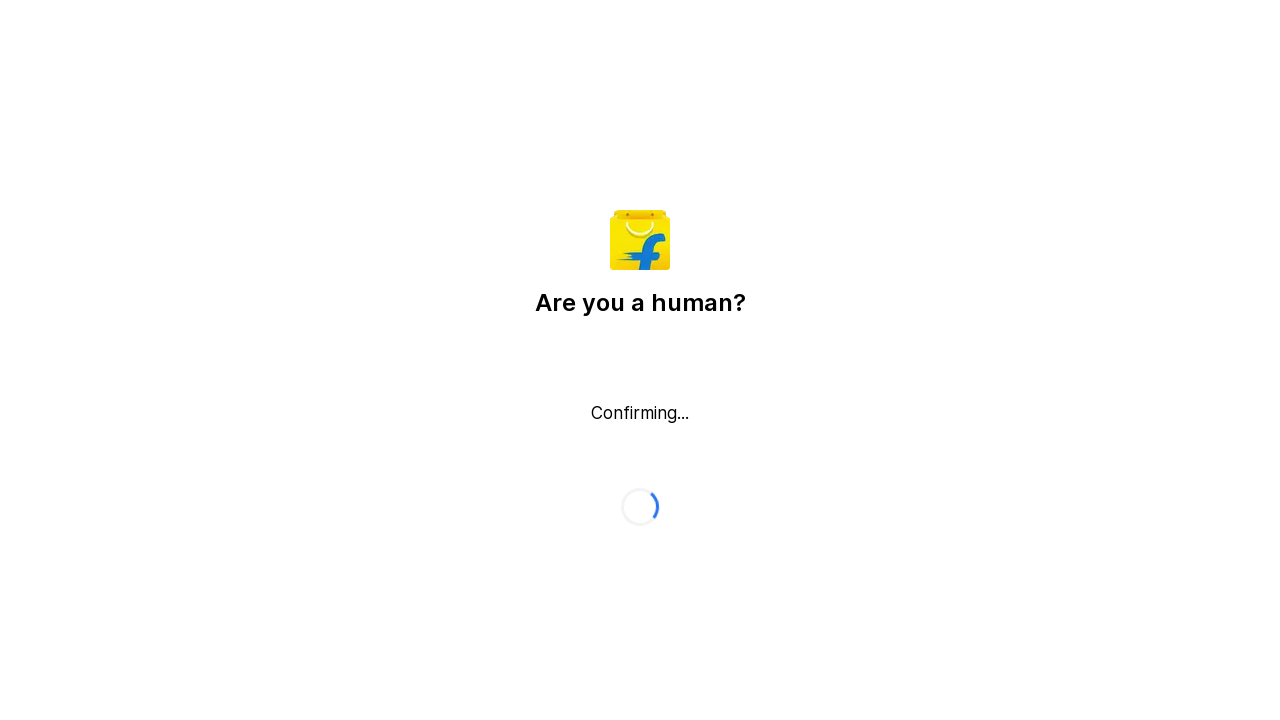

Waited 1 second after PAGE_UP scroll
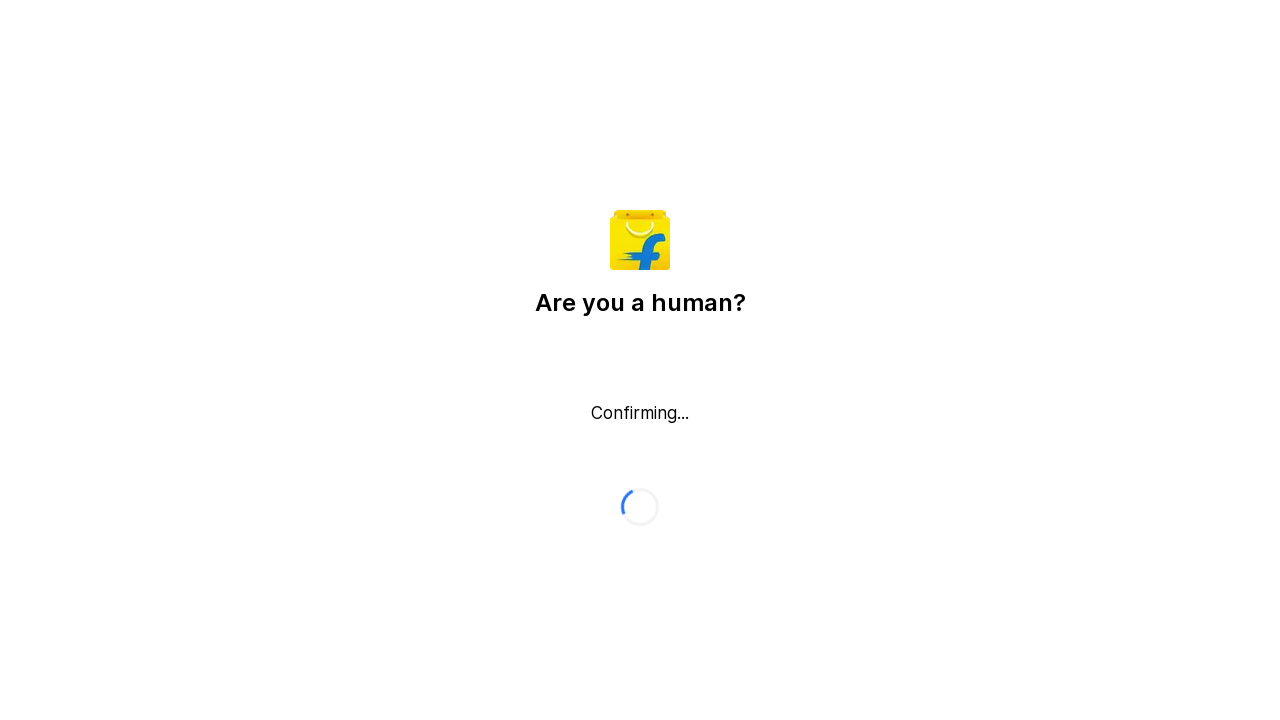

Pressed PAGE_UP to scroll up the page
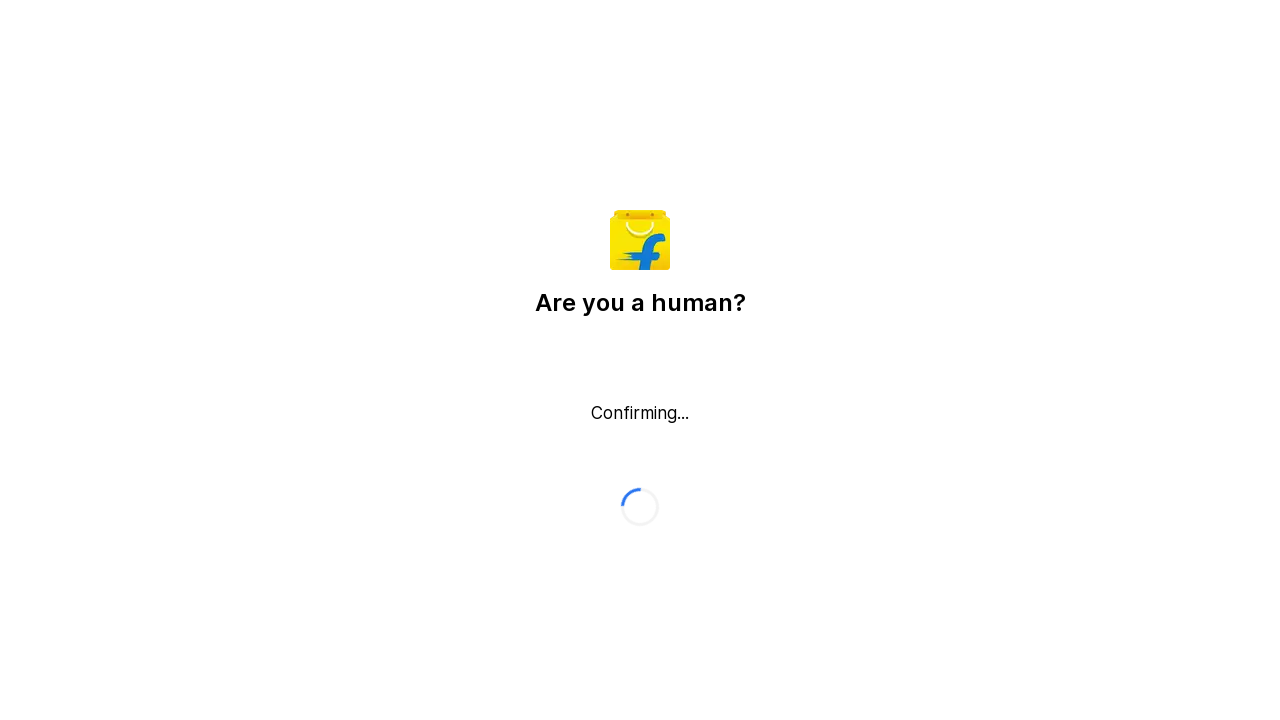

Waited 1 second after PAGE_UP scroll
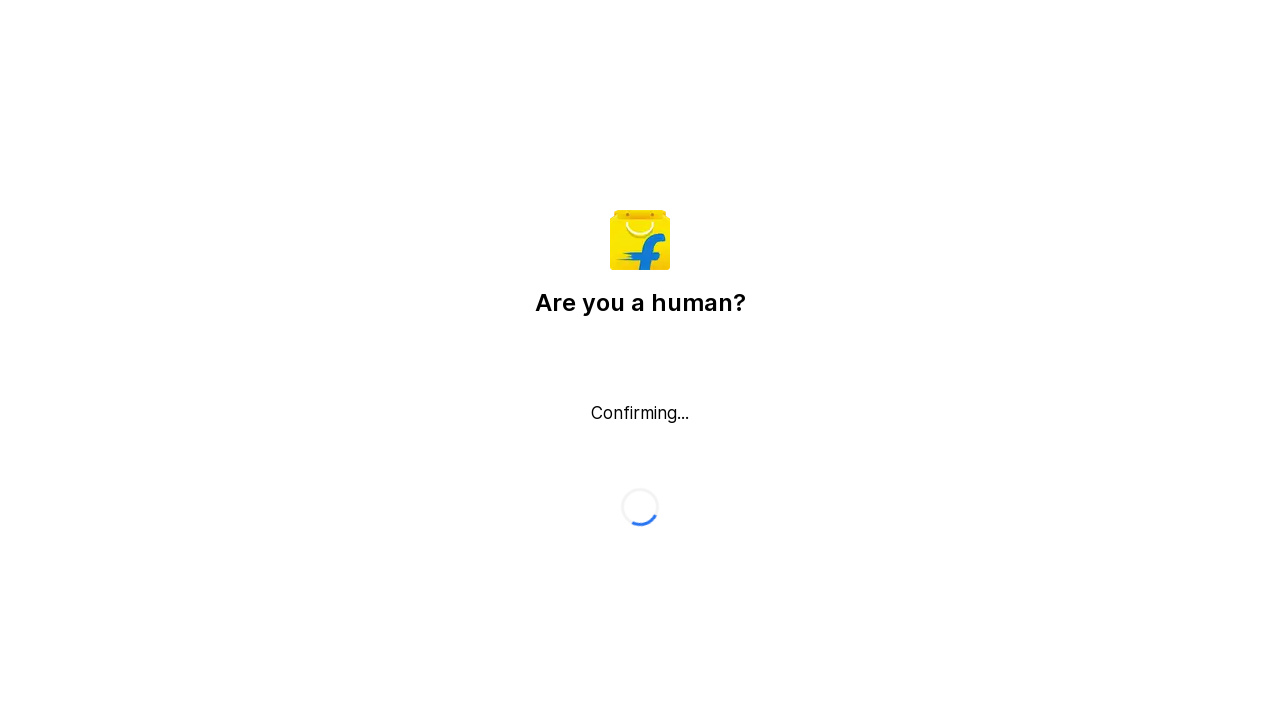

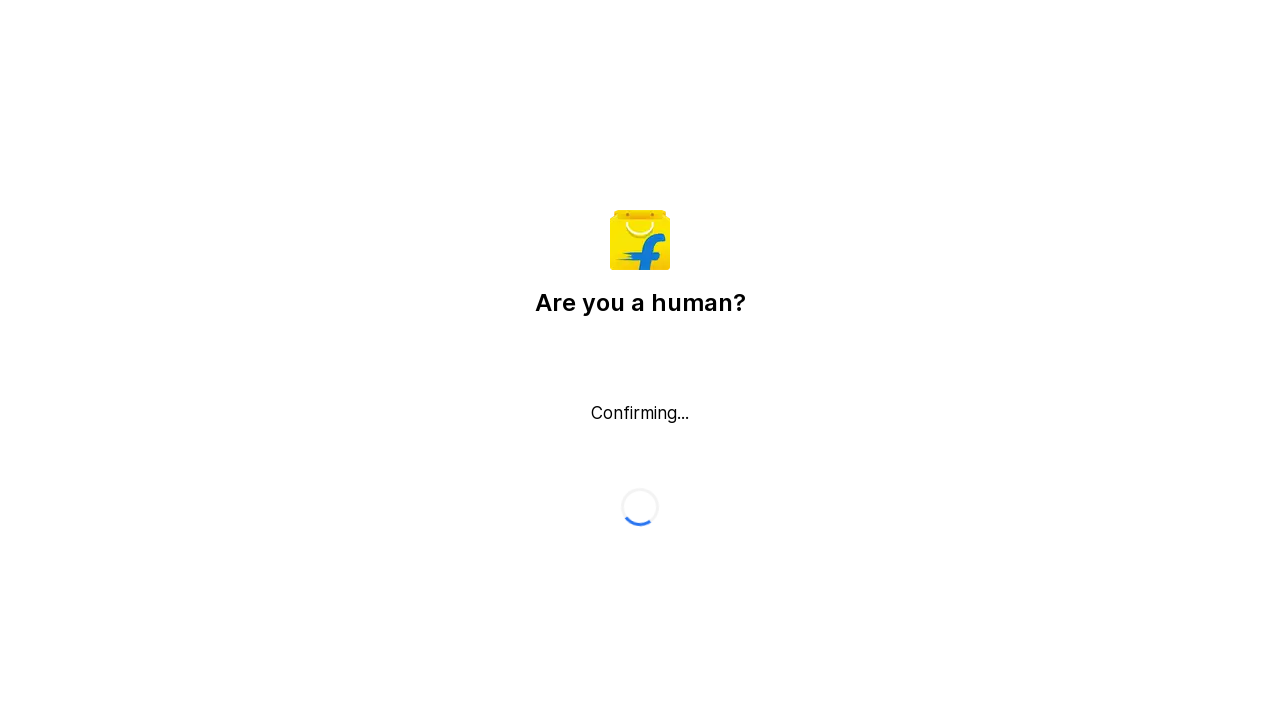